Tests the waifu generator by clicking through the portrait selection process multiple times to generate an anime character image

Starting URL: https://waifulabs.com/generate

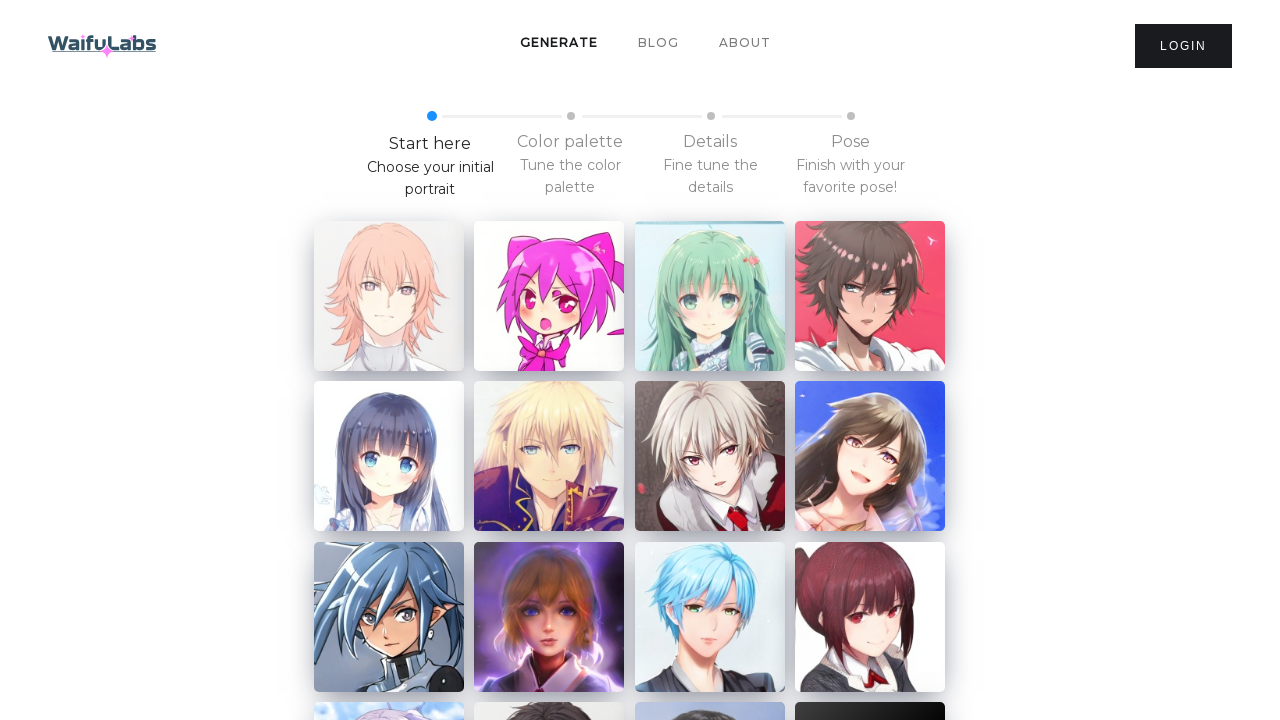

Initial portrait selection element loaded
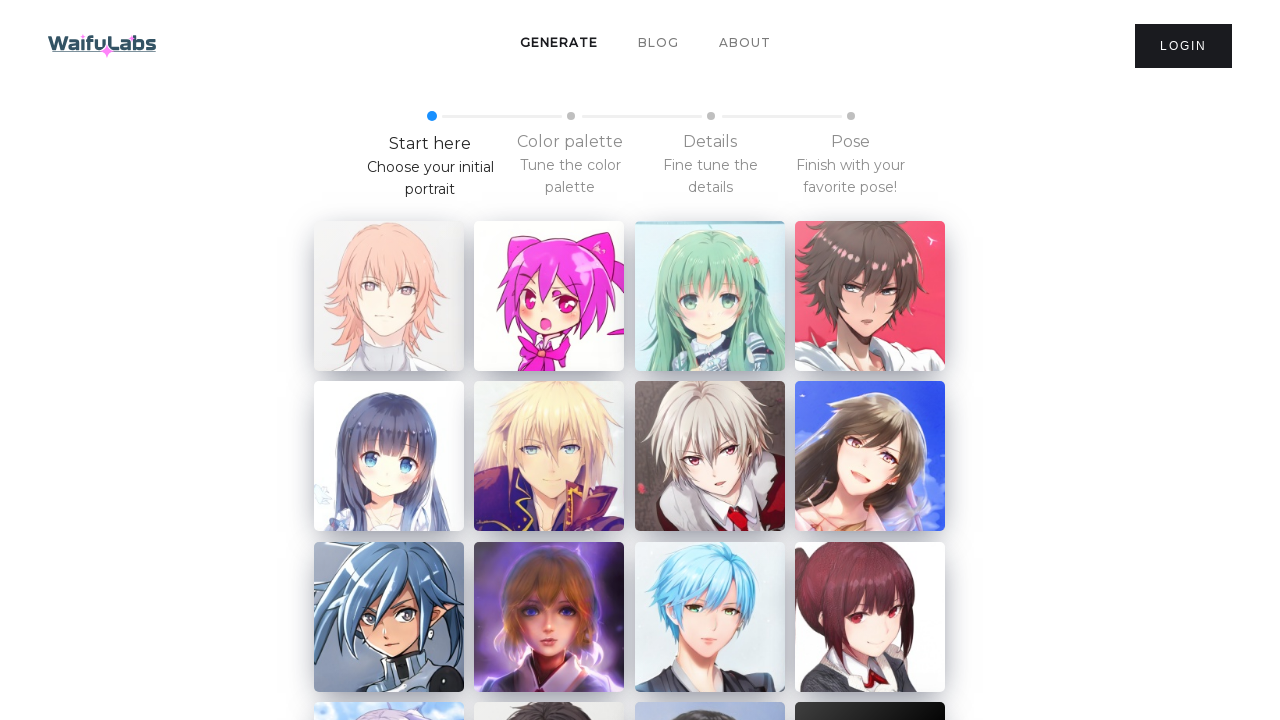

Clicked initial portrait selection at (549, 296) on xpath=/html/body/div/div/div/div[2]/div/div[2]
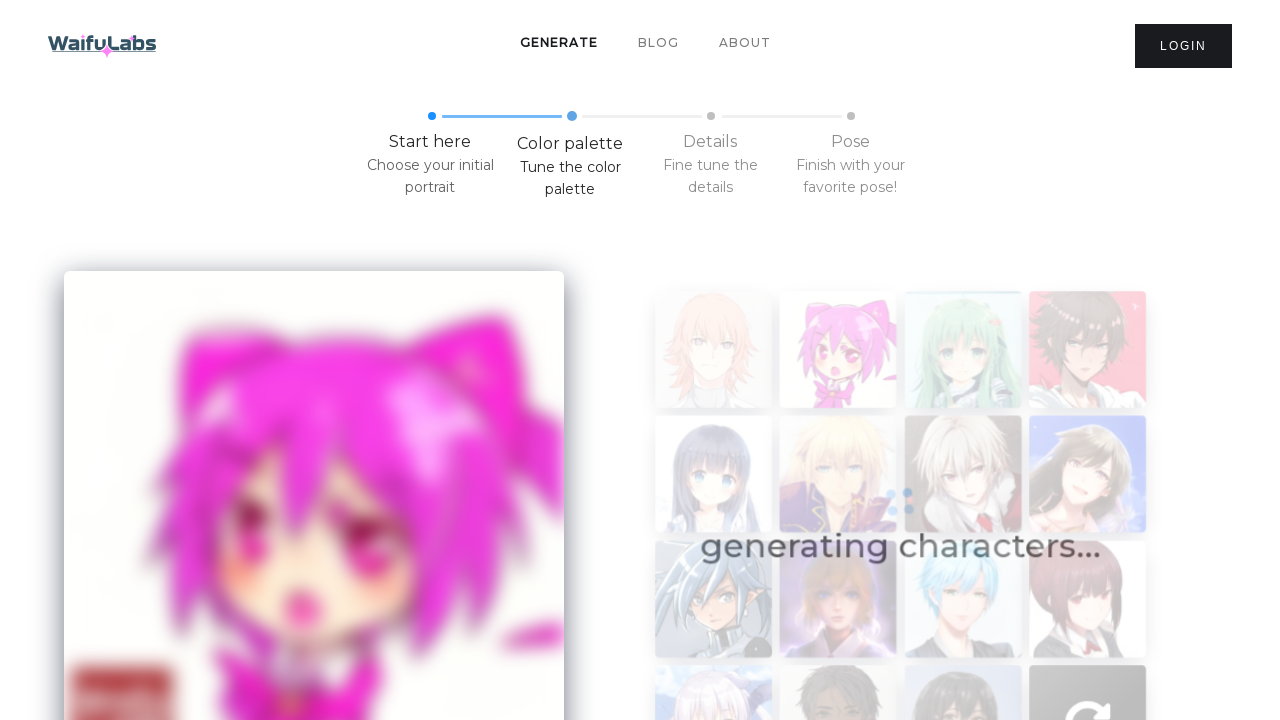

Next portrait selection element loaded
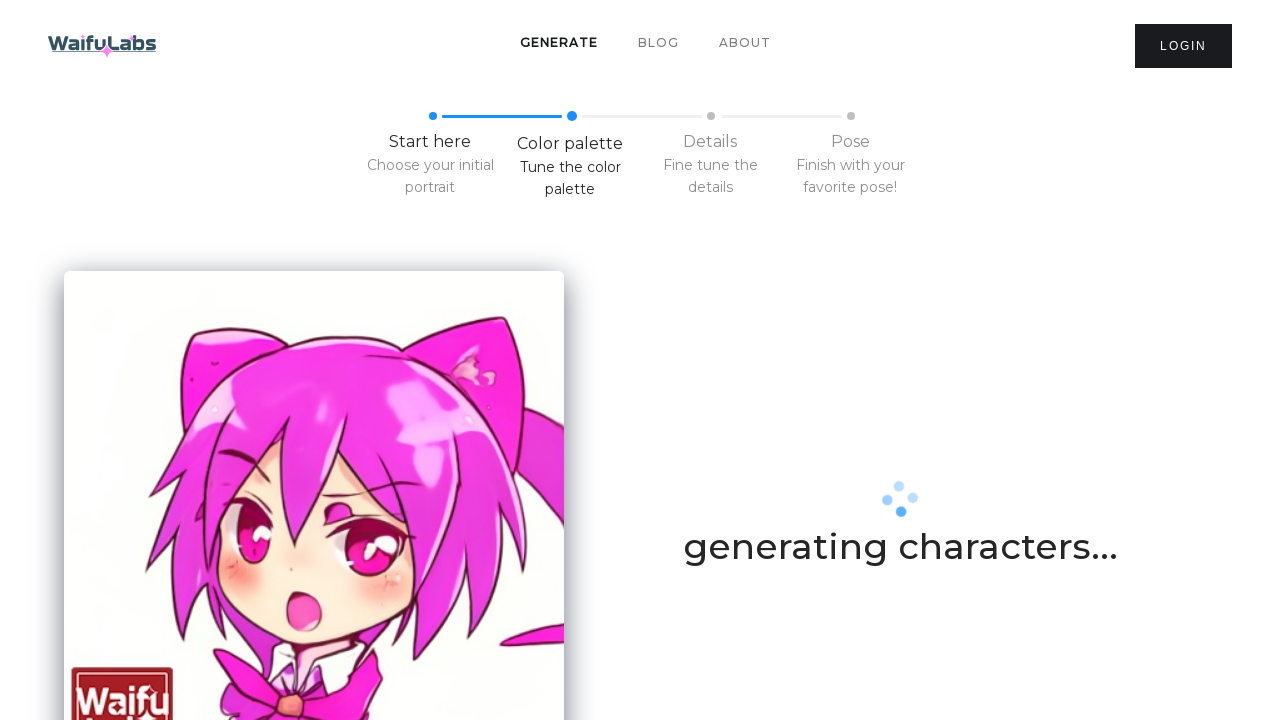

Clicked next portrait selection in iteration at (820, 143) on xpath=/html/body/div/div/div/div[3]/div/div[2]
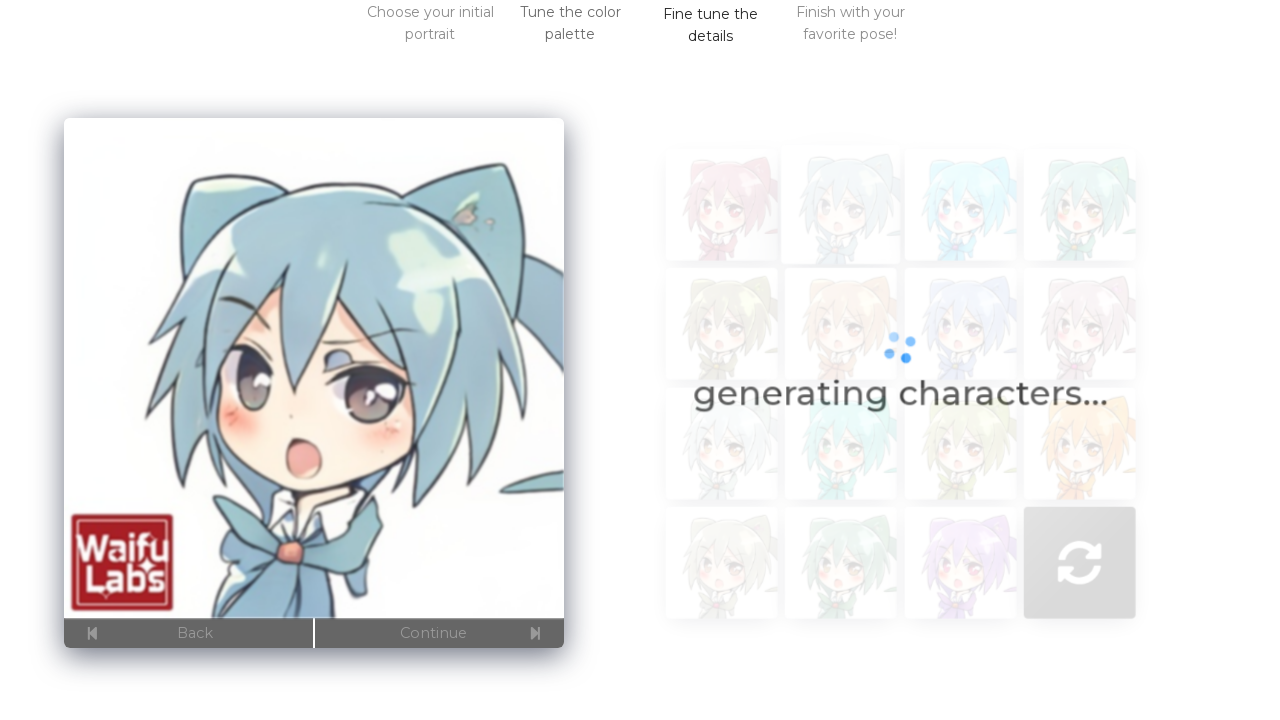

Next portrait selection element loaded
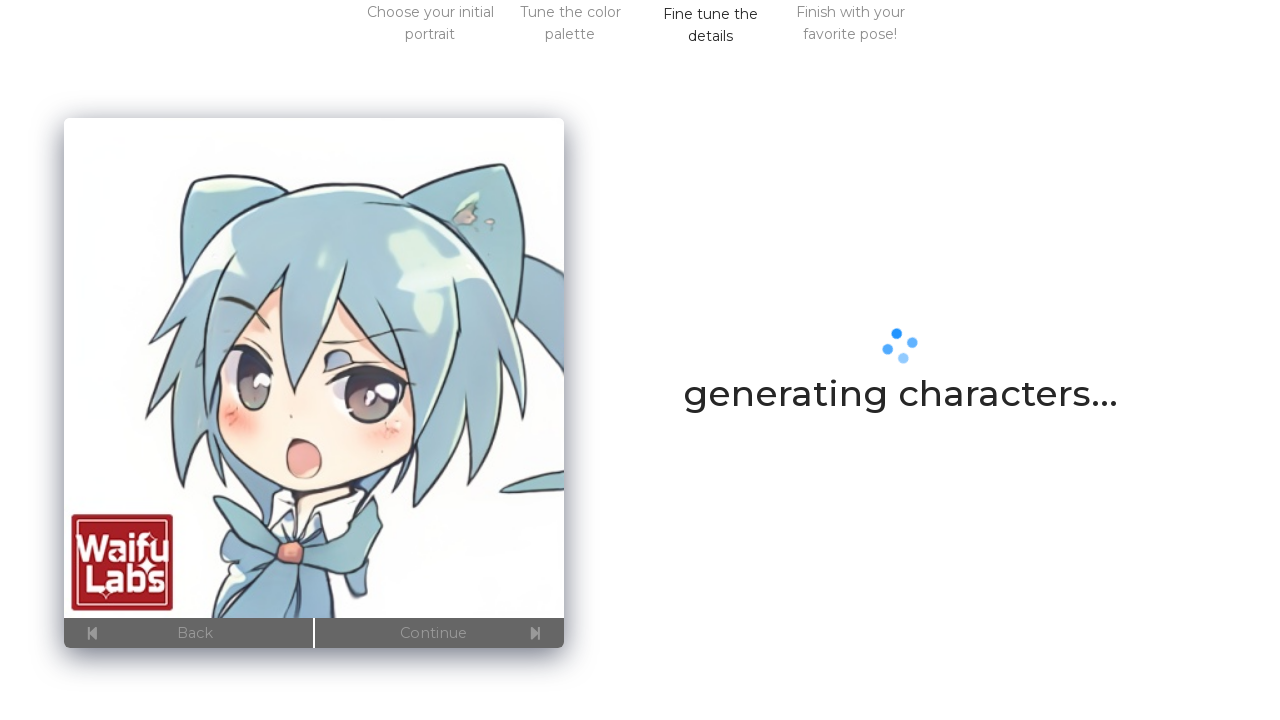

Clicked next portrait selection in iteration at (820, 143) on xpath=/html/body/div/div/div/div[3]/div/div[2]
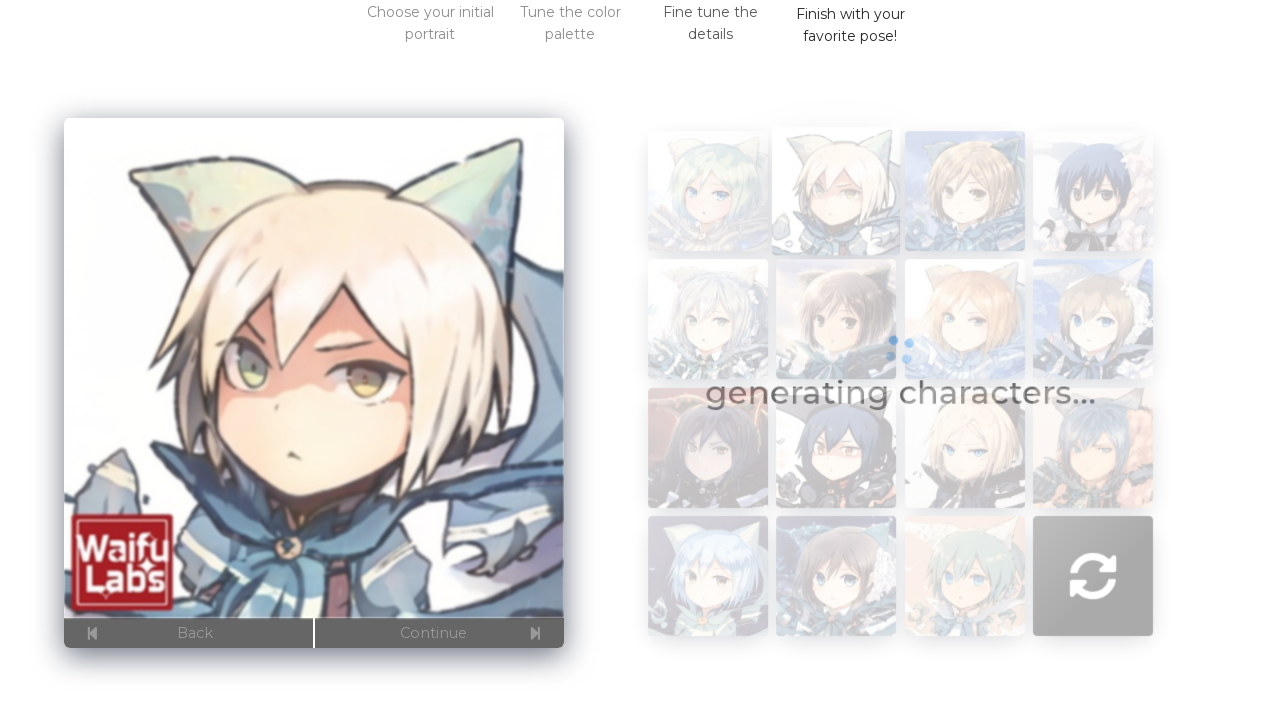

Next portrait selection element loaded
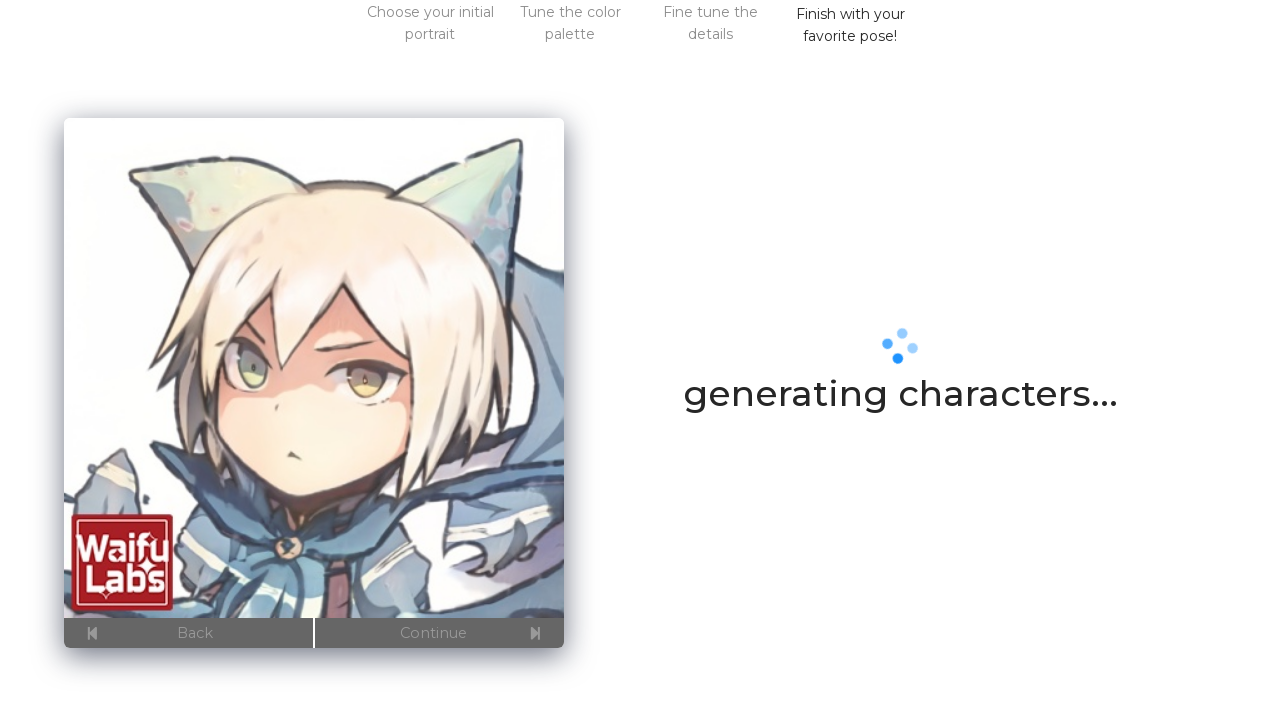

Clicked next portrait selection in iteration at (820, 143) on xpath=/html/body/div/div/div/div[3]/div/div[2]
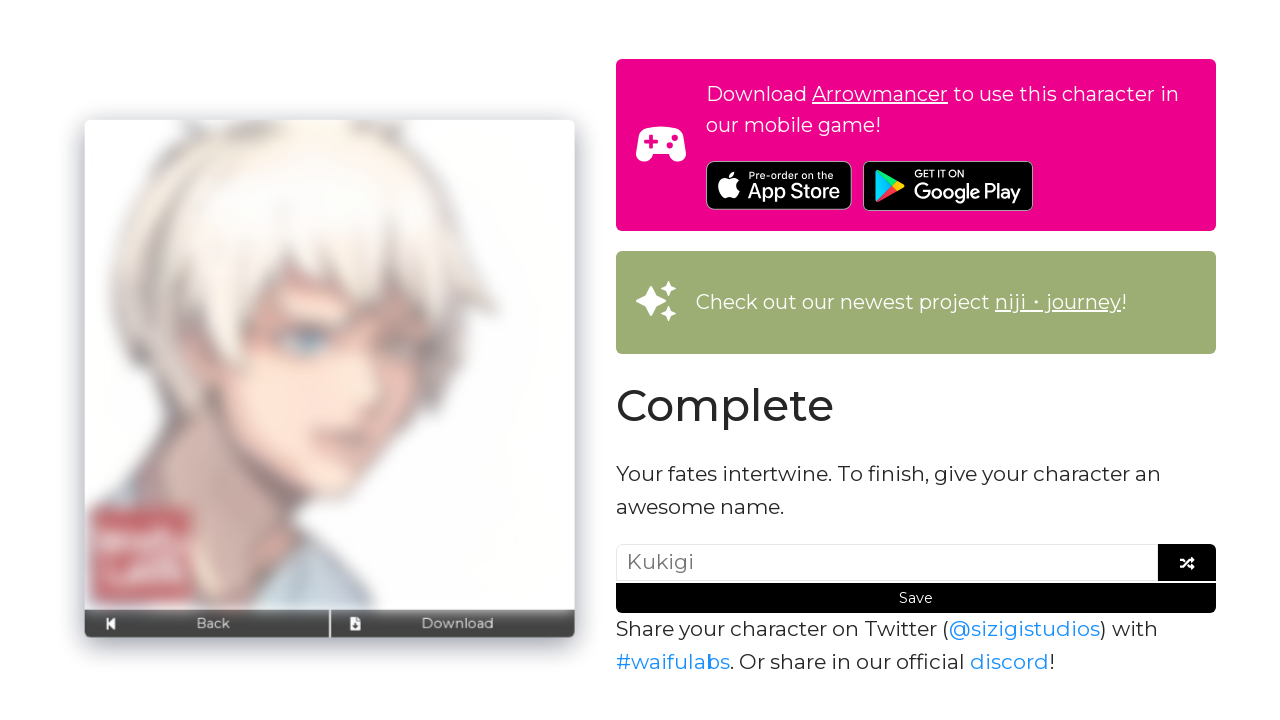

Final generated waifu image loaded
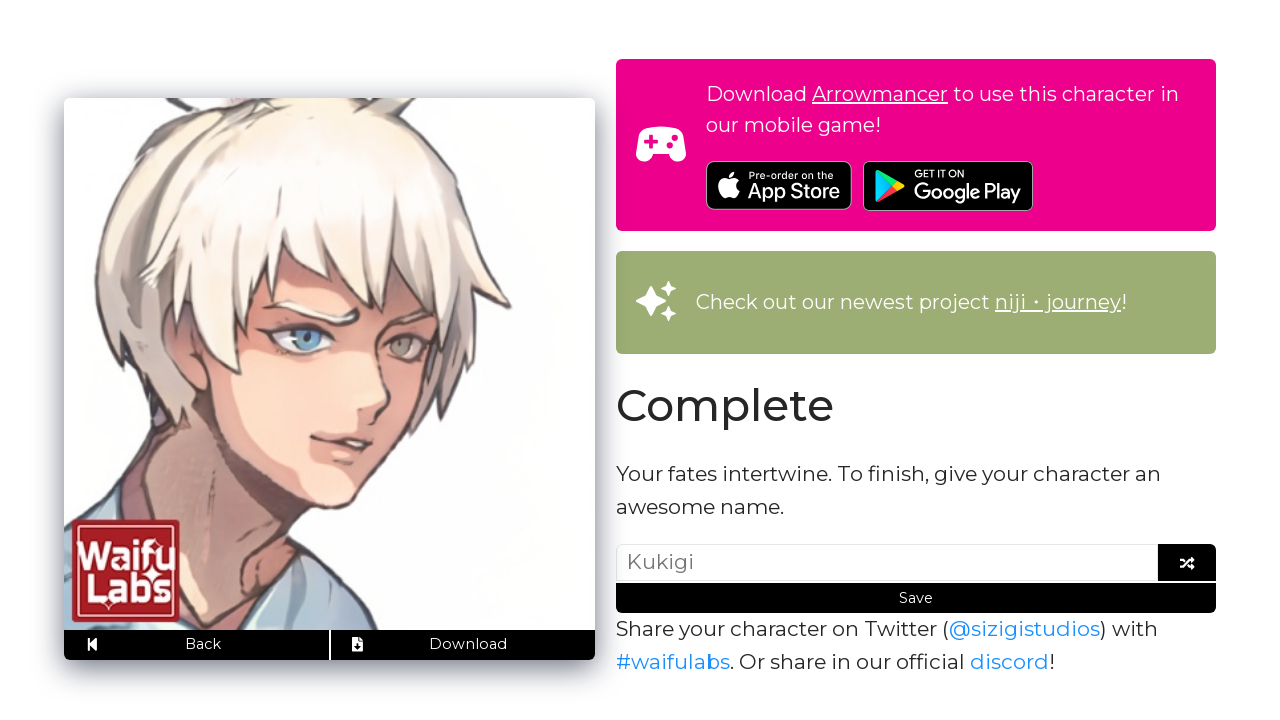

Waited 500ms for image rendering to complete
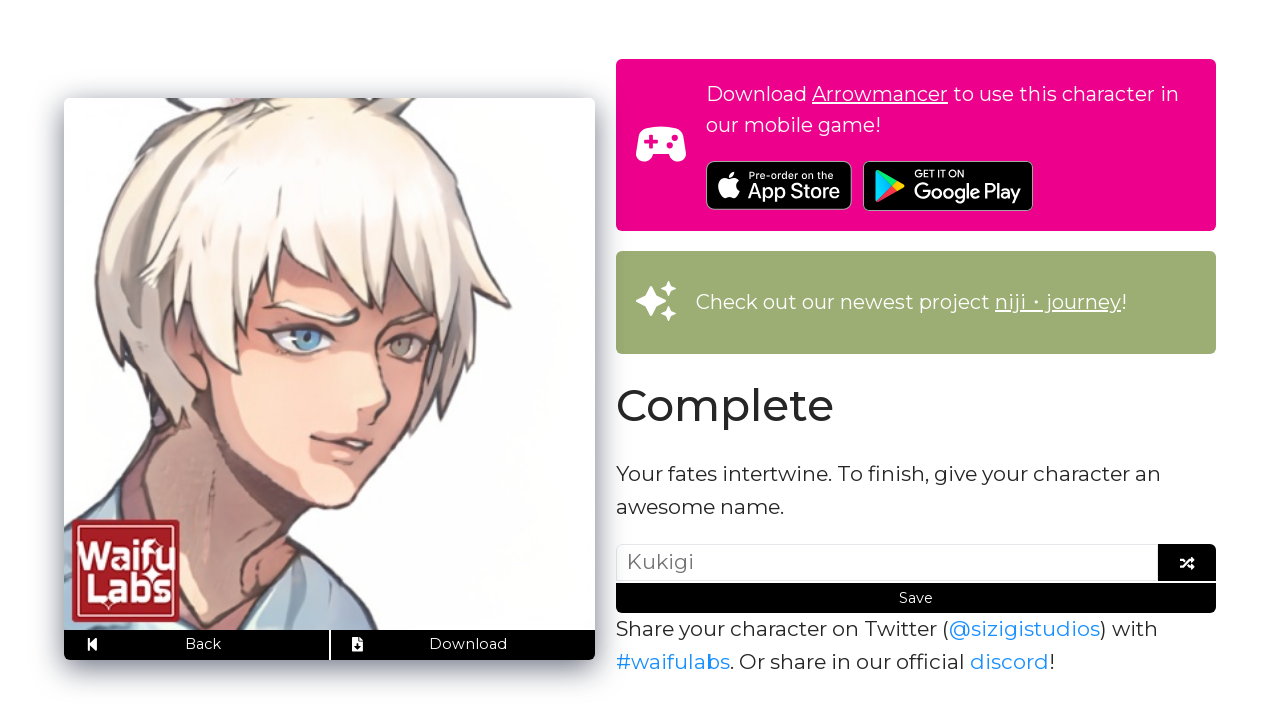

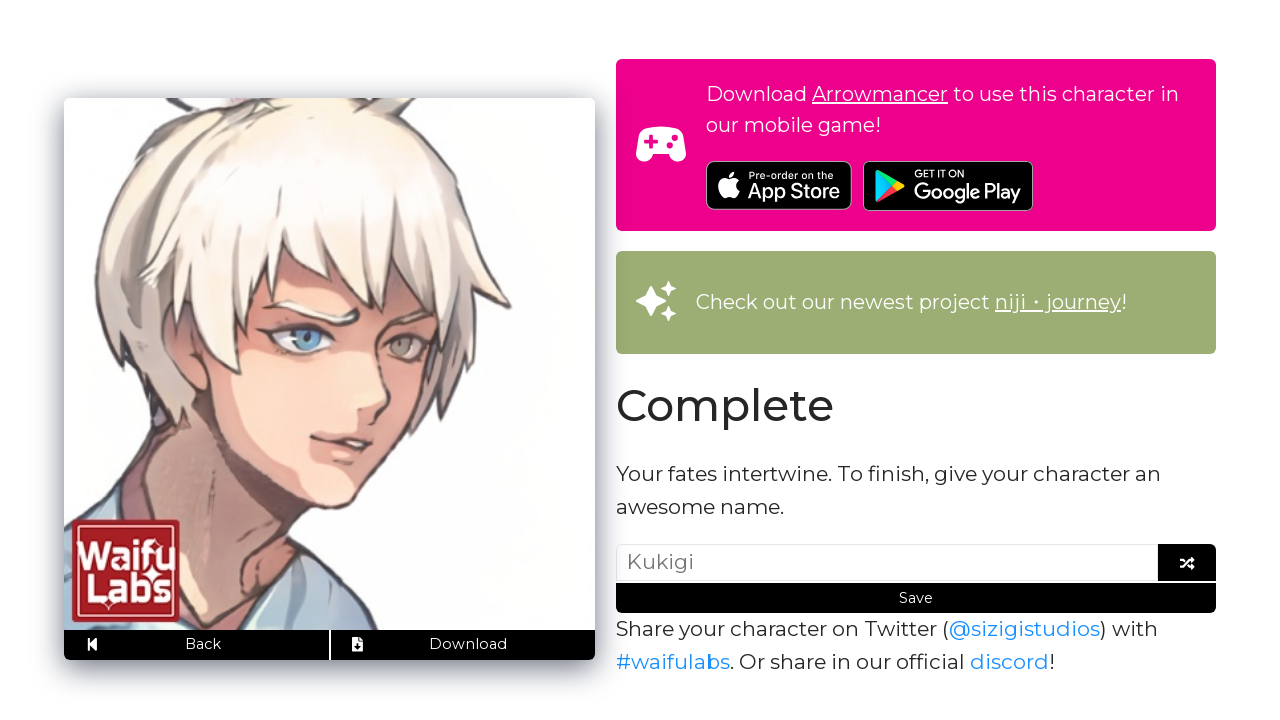